Tests the add-to-cart functionality on a demo e-commerce site by clicking the add to cart button on a product and verifying the product appears in the cart with the correct name.

Starting URL: https://bstackdemo.com/

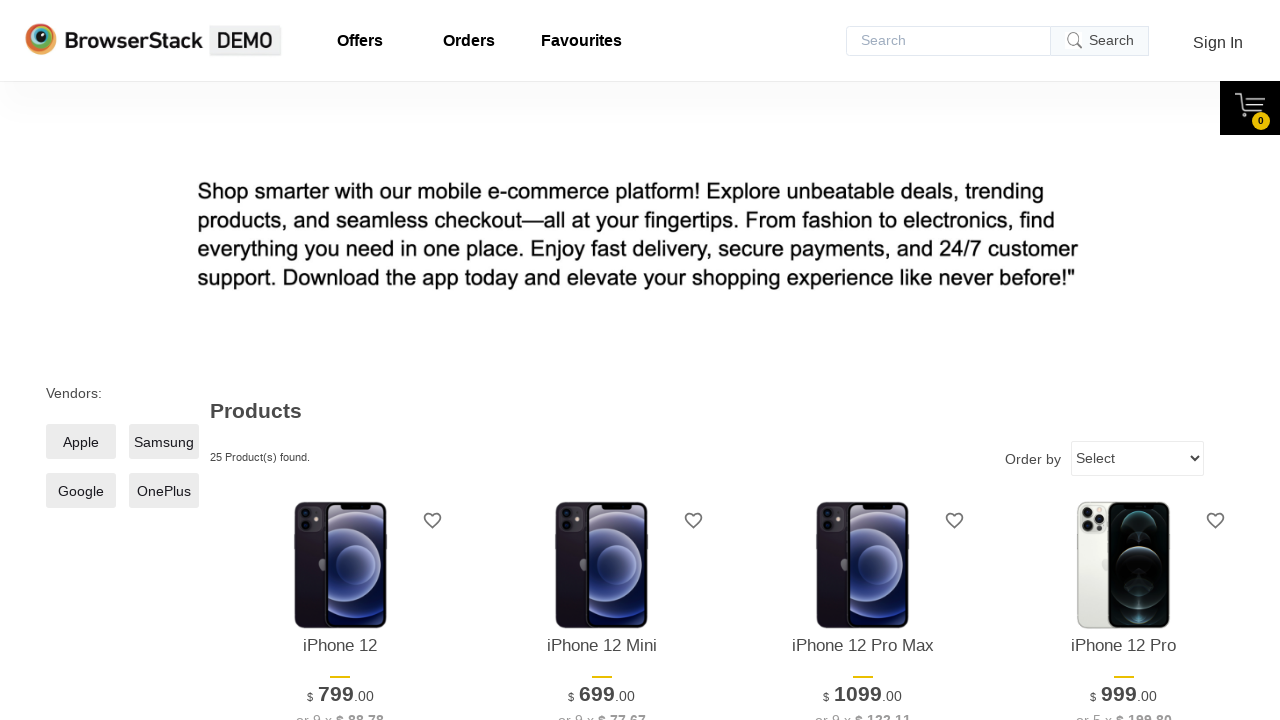

Page loaded and DOM content ready
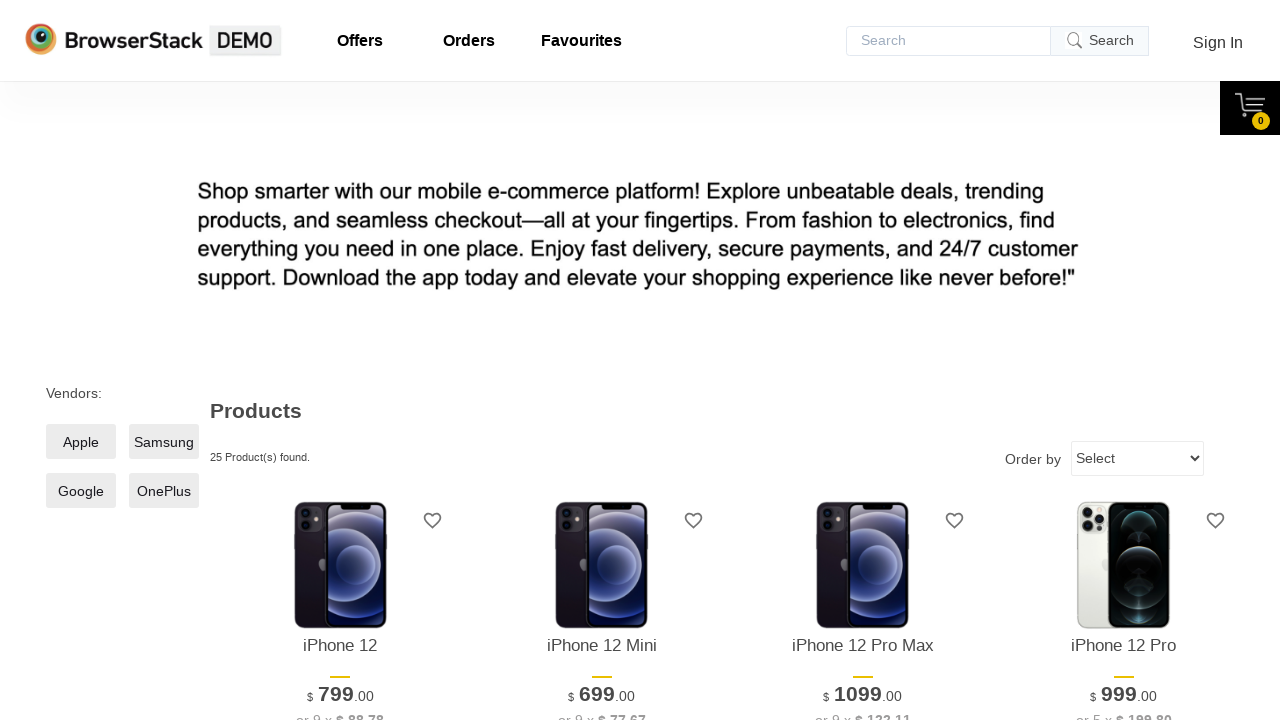

Product element became visible
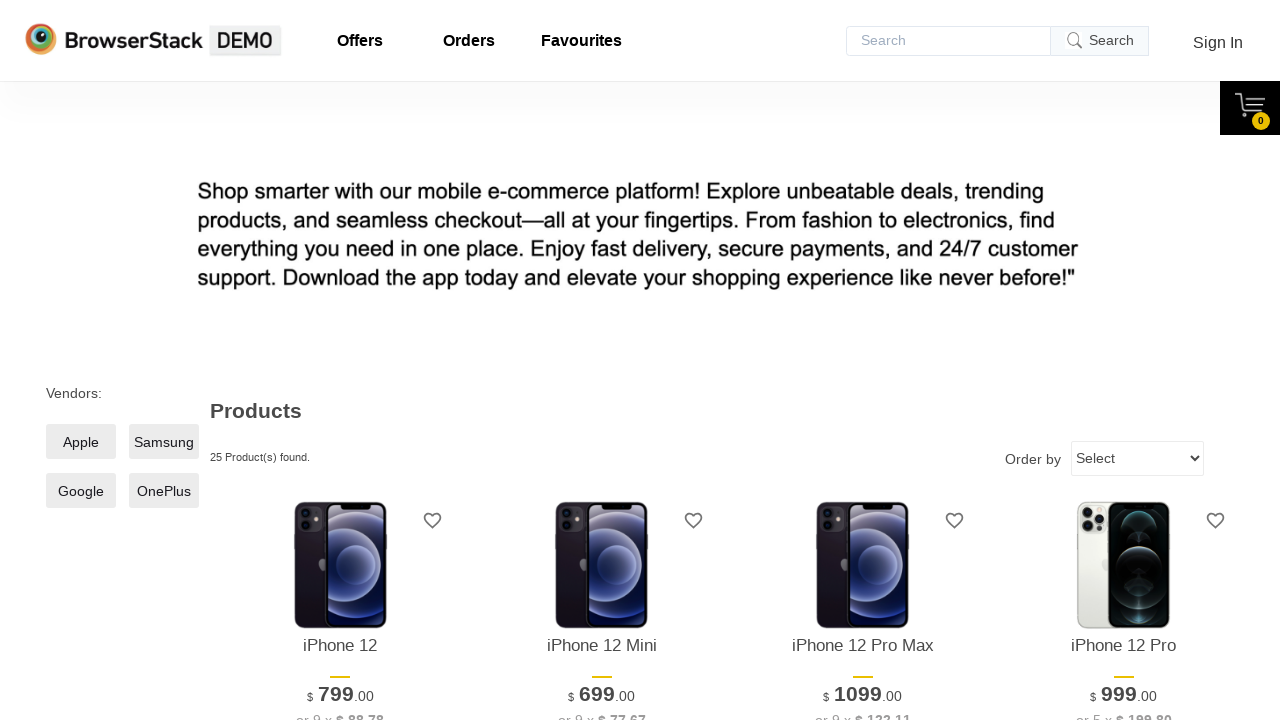

Retrieved product name: iPhone 12
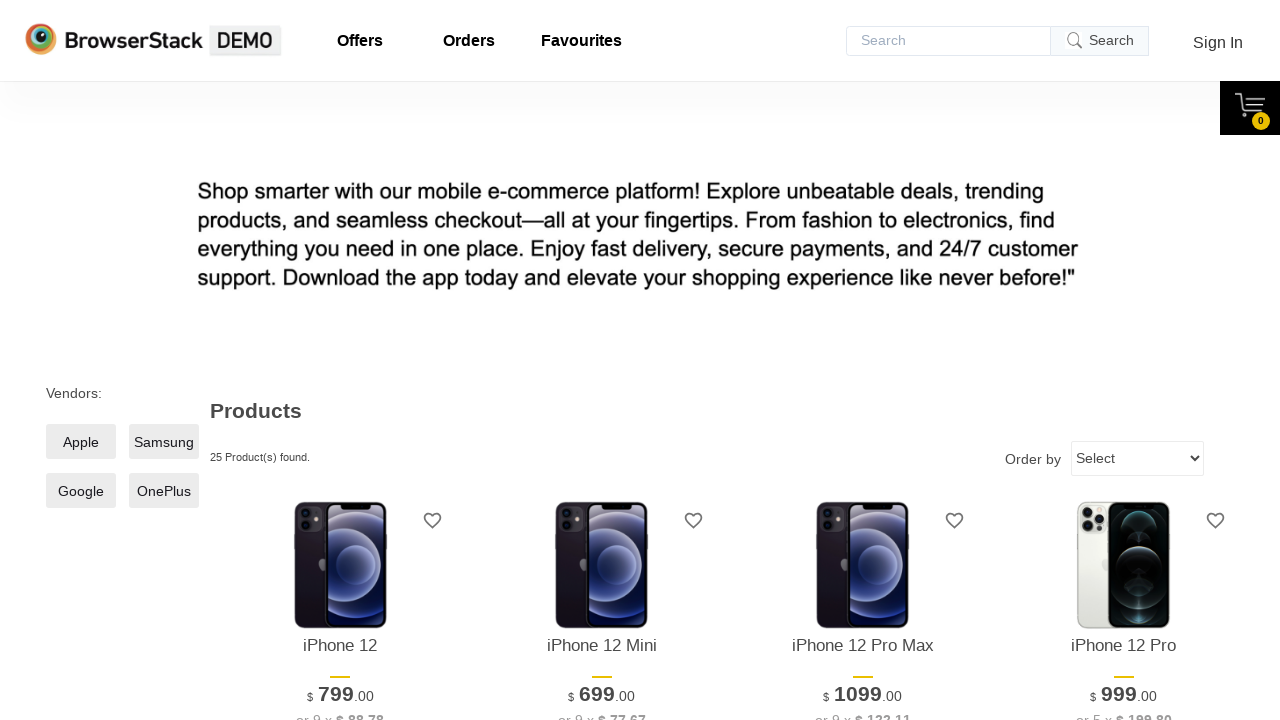

Add to cart button became visible
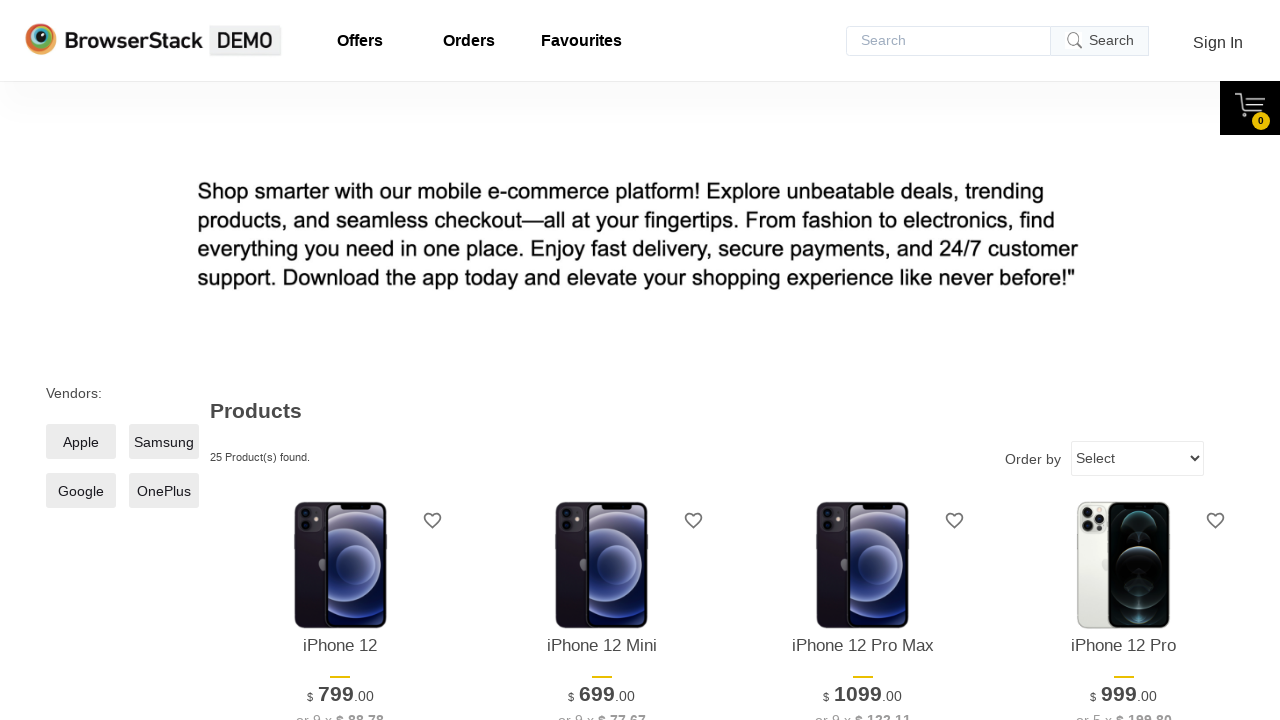

Clicked add to cart button at (340, 361) on xpath=//*[@id="1"]/div[4]
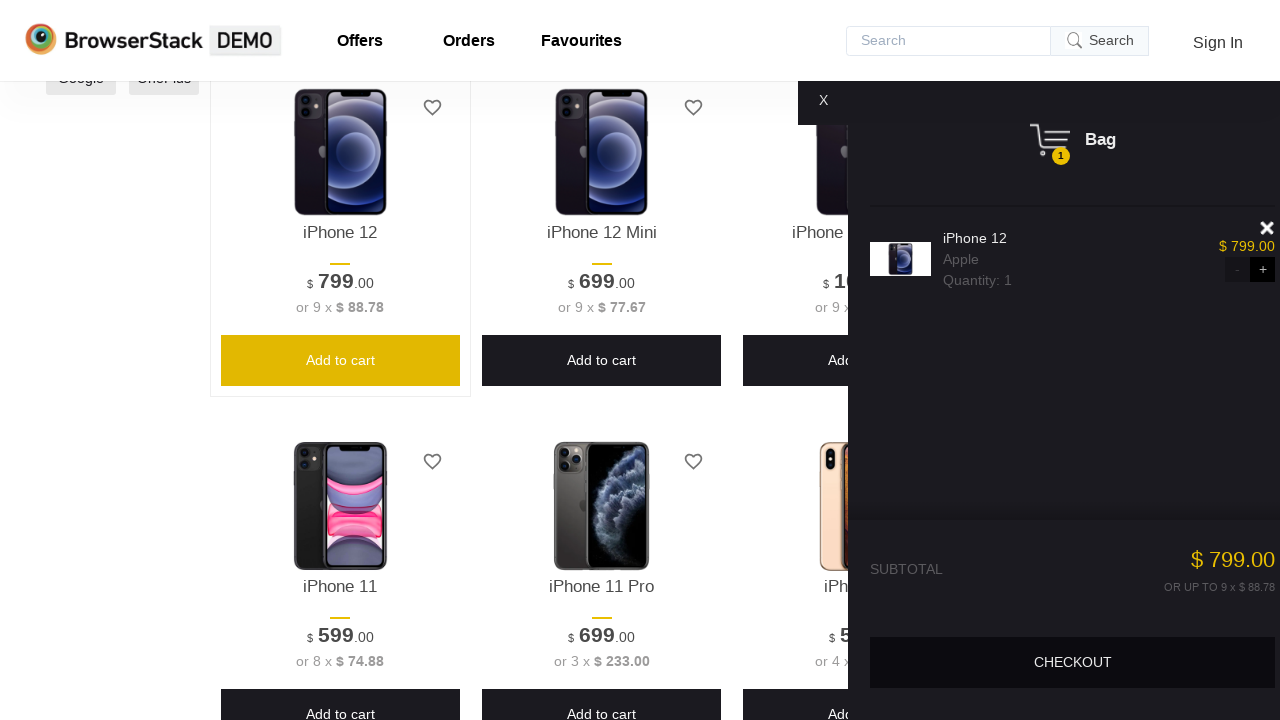

Cart pane became visible
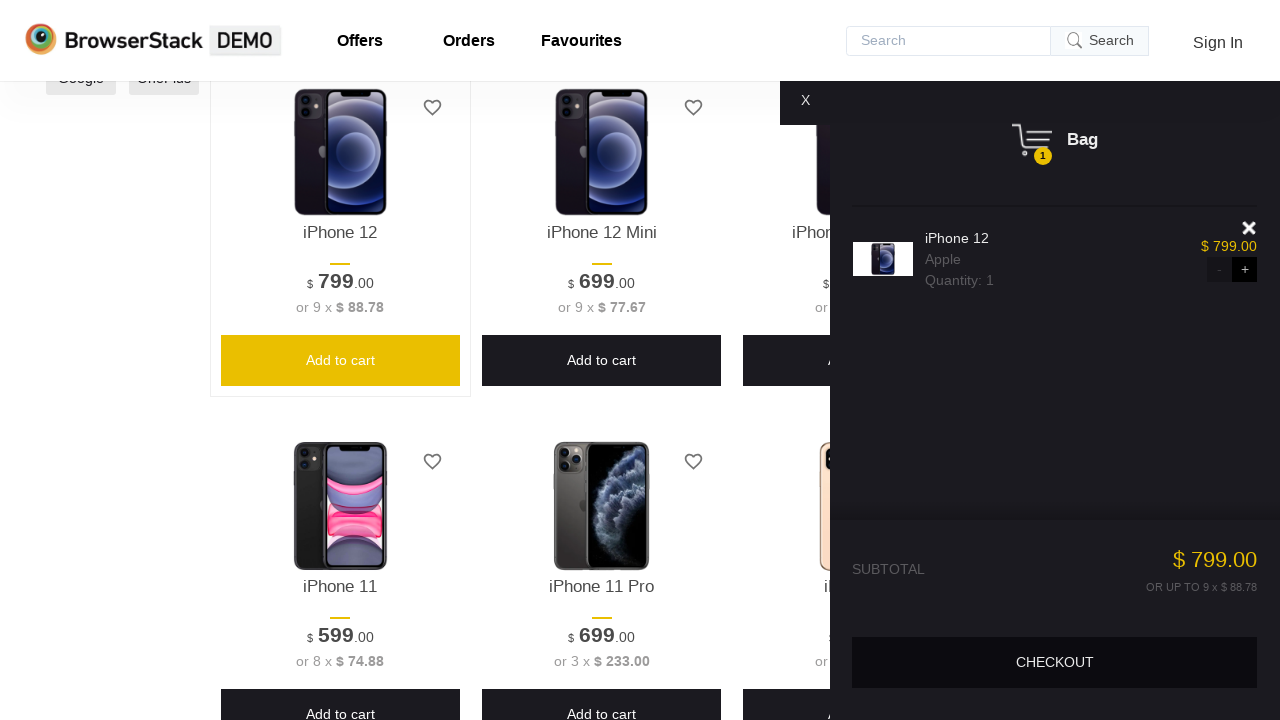

Product in cart became visible
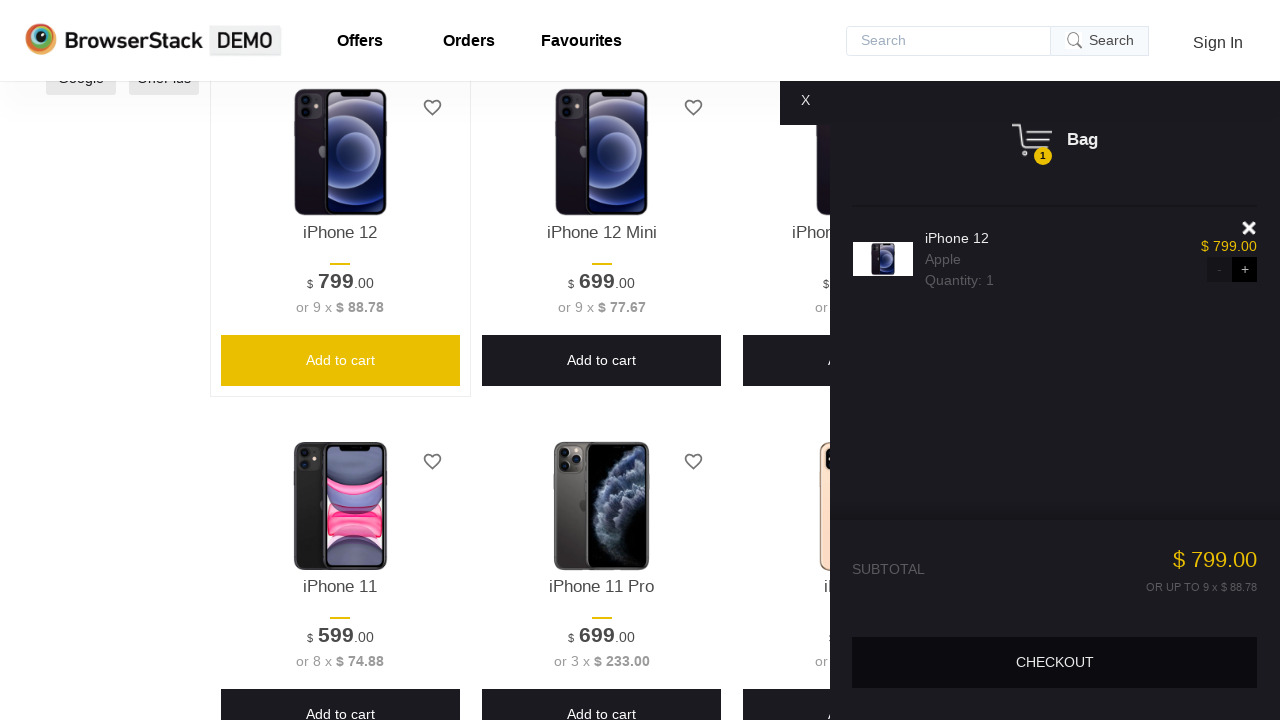

Retrieved product name from cart: iPhone 12
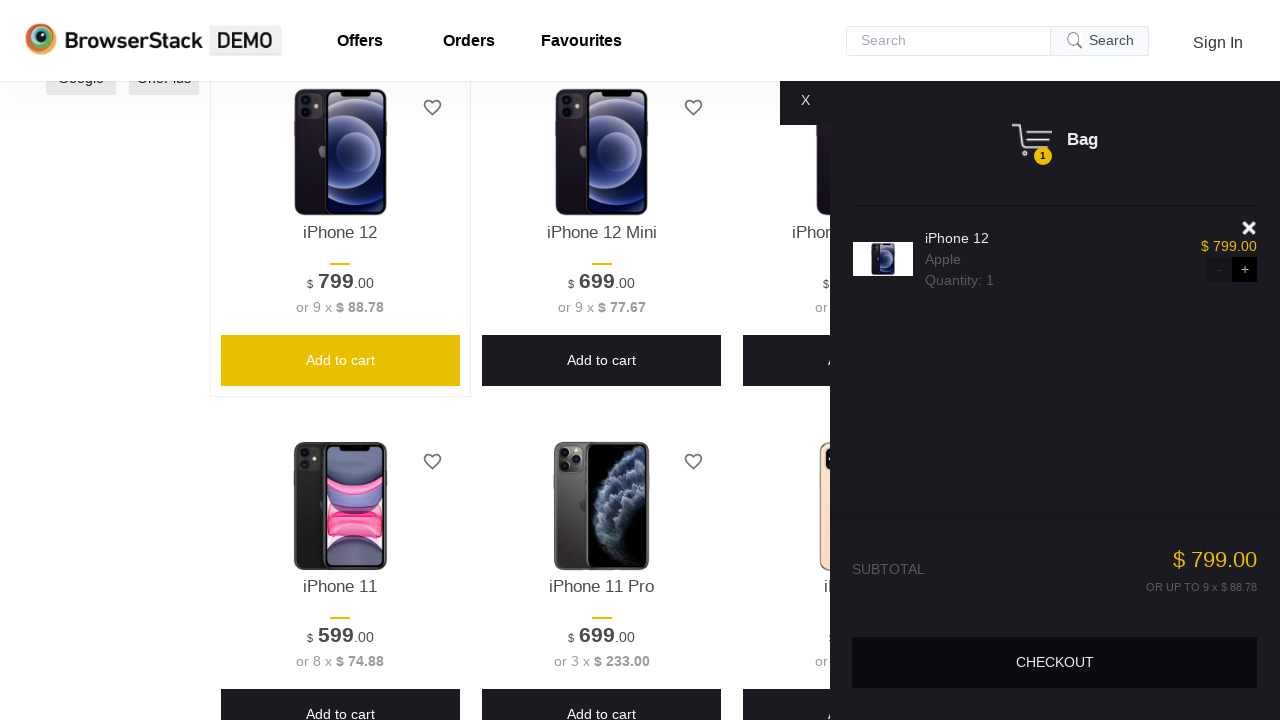

Verified product names match: 'iPhone 12' == 'iPhone 12'
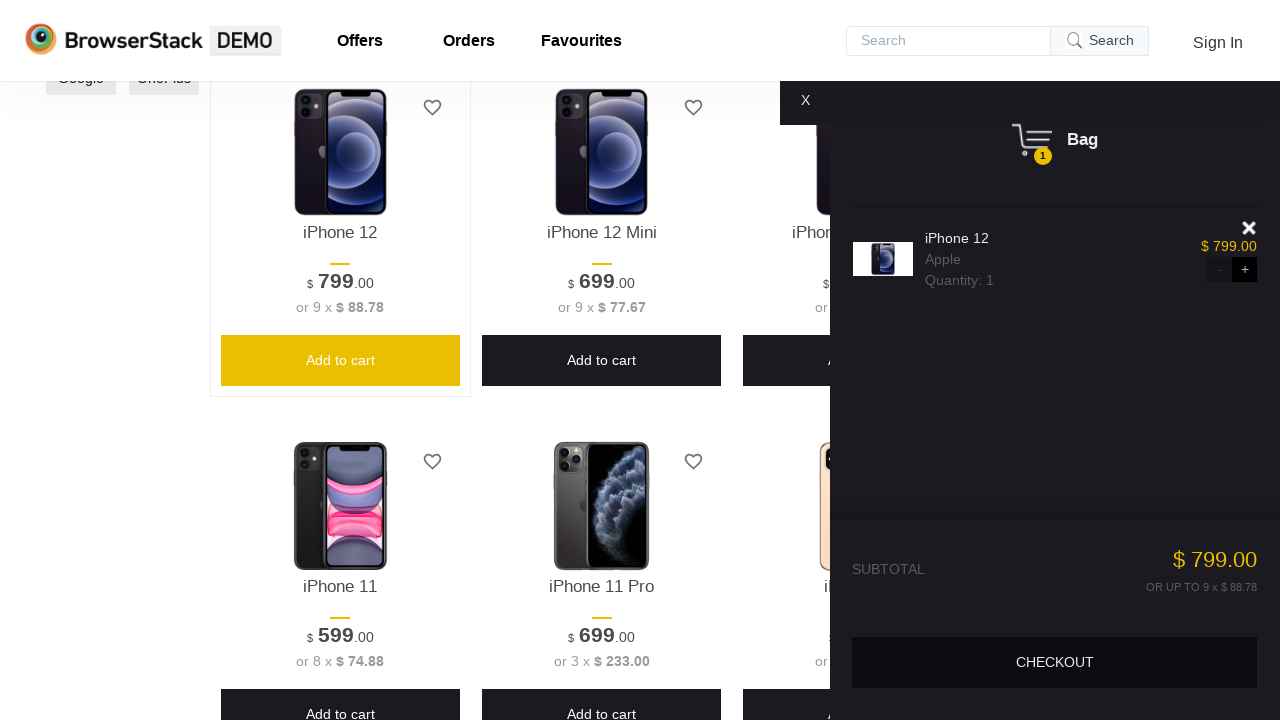

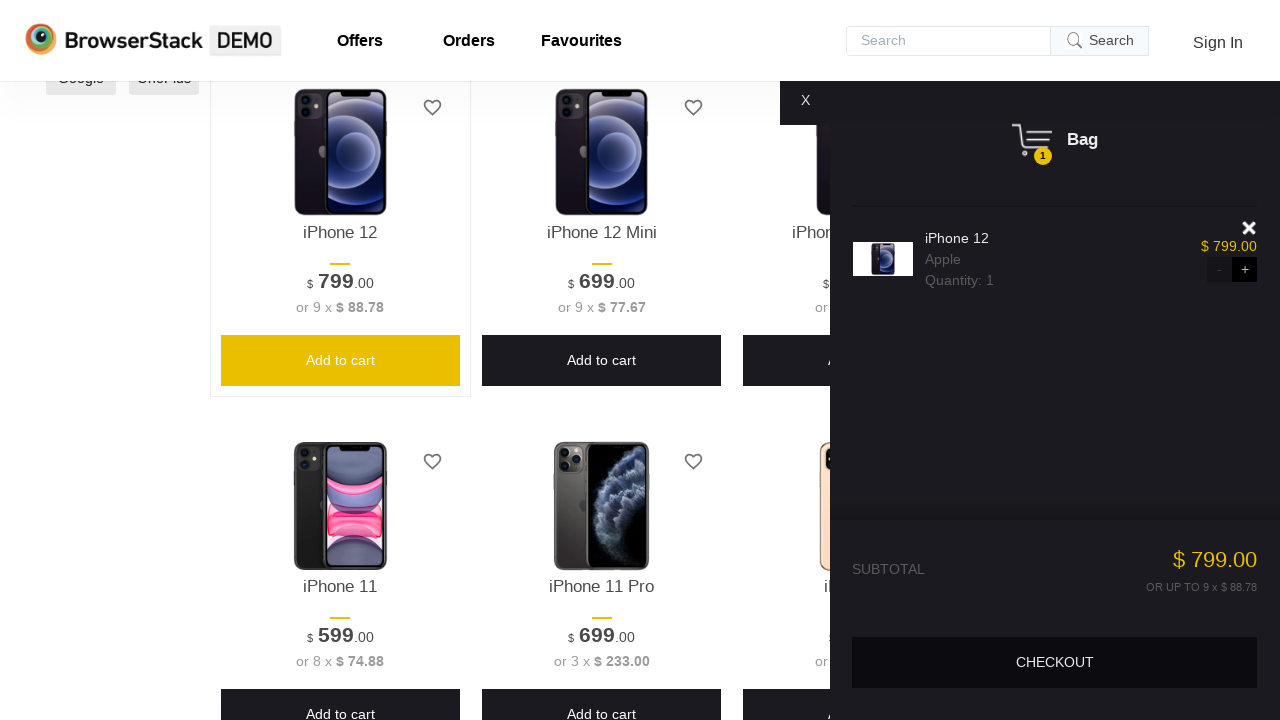